Tests the GlobalSQA demo banking application by logging in as a manager to add a customer and open an account, then logging in as that customer to make a deposit and verify the success message.

Starting URL: https://www.globalsqa.com/angularJs-protractor/BankingProject/#/login

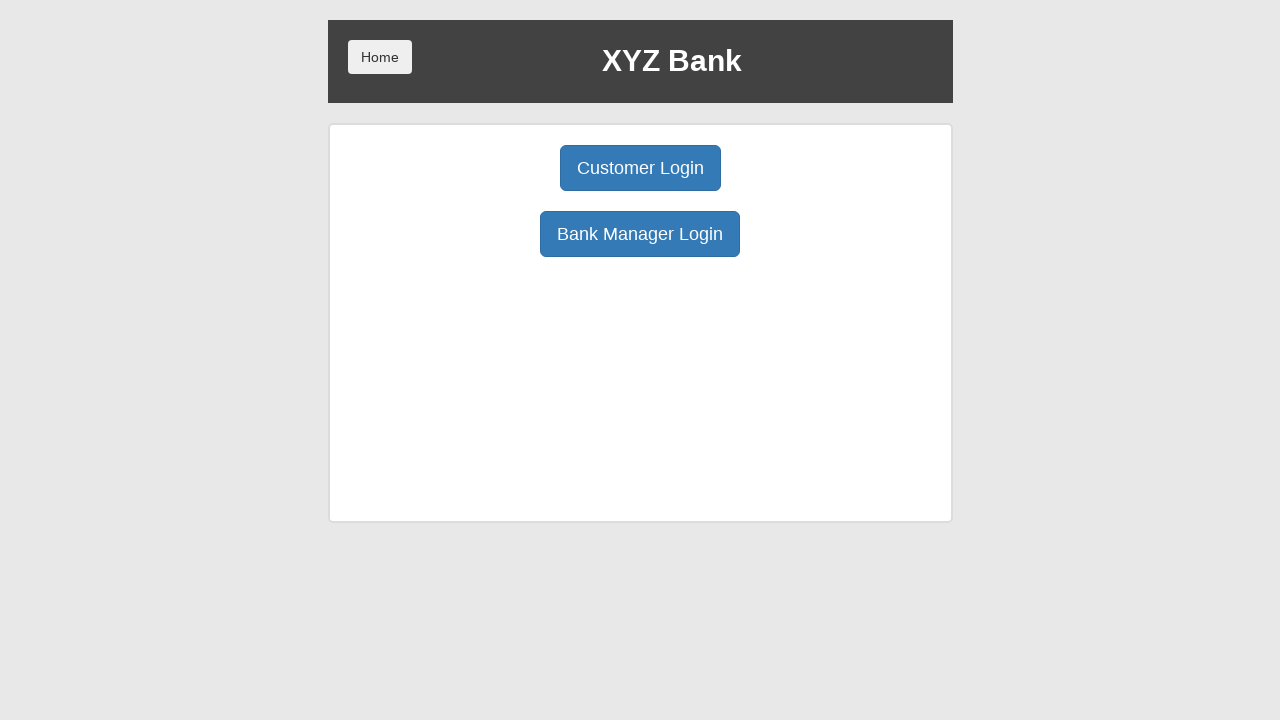

Clicked manager login button at (640, 234) on xpath=//button[@ng-click='manager()']
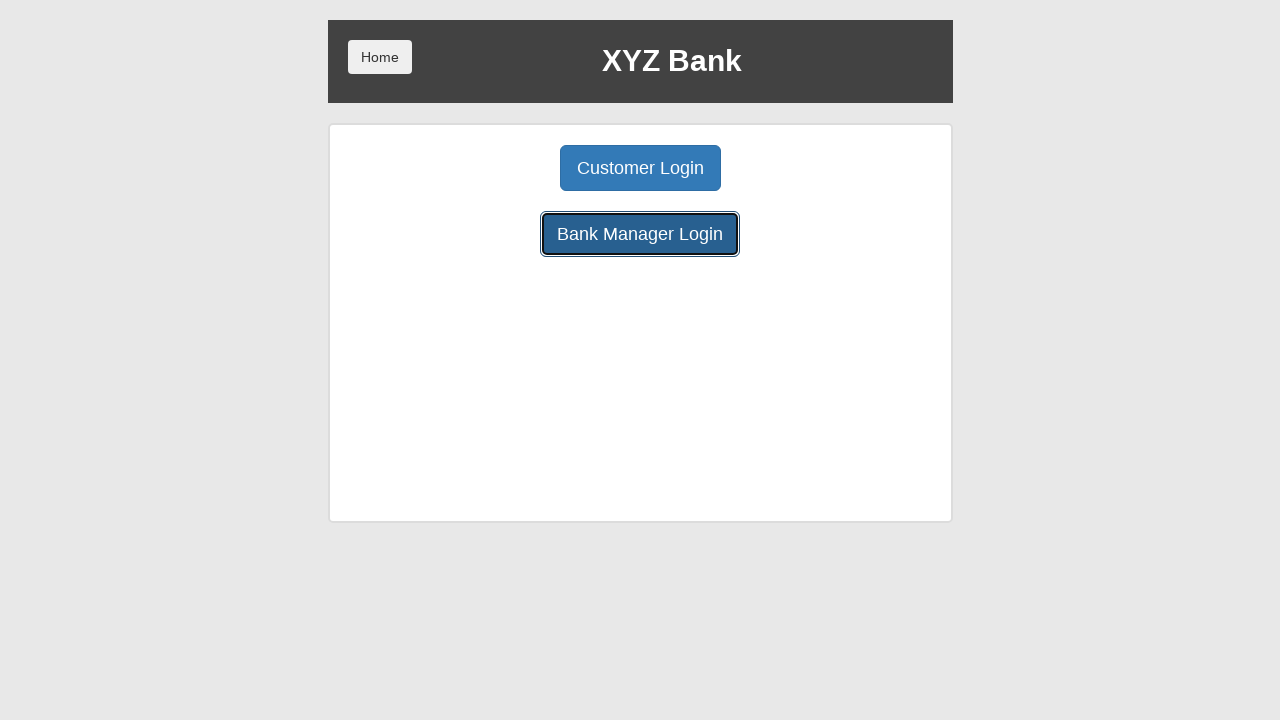

Clicked add customer tab at (502, 168) on xpath=//button[@ng-class='btnClass1']
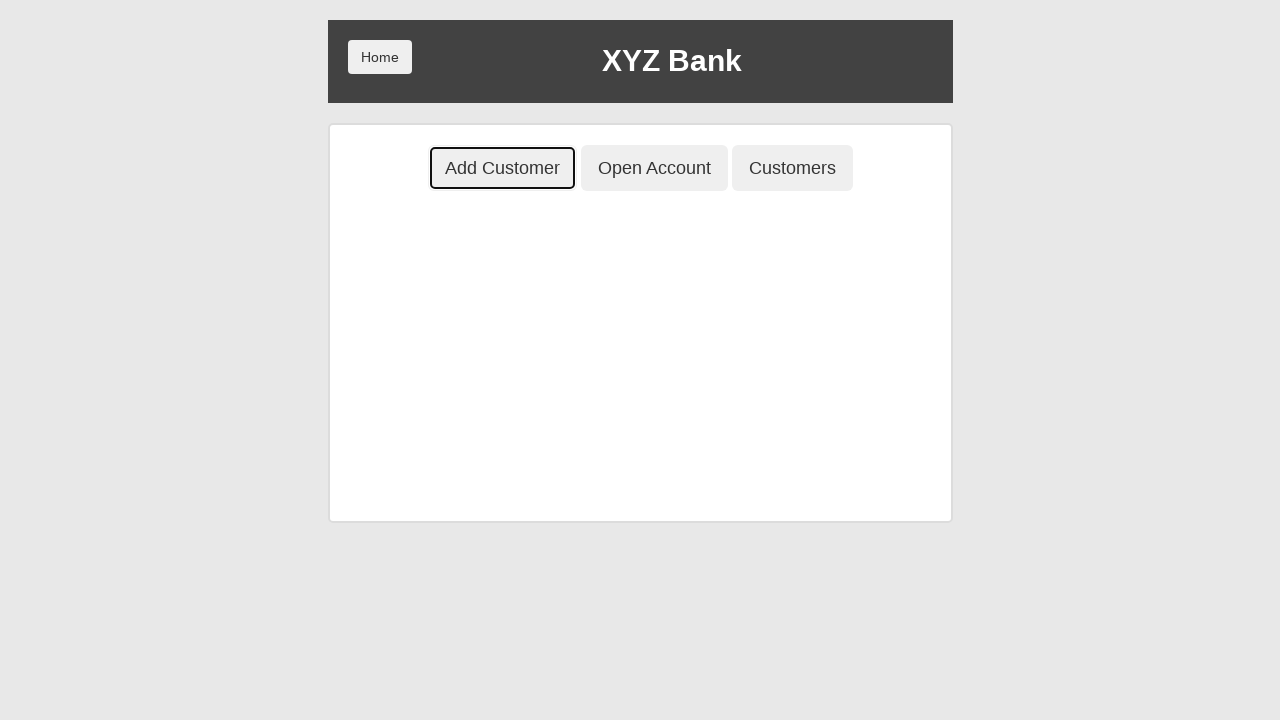

Entered first name 'Abc' on //input[@ng-model='fName']
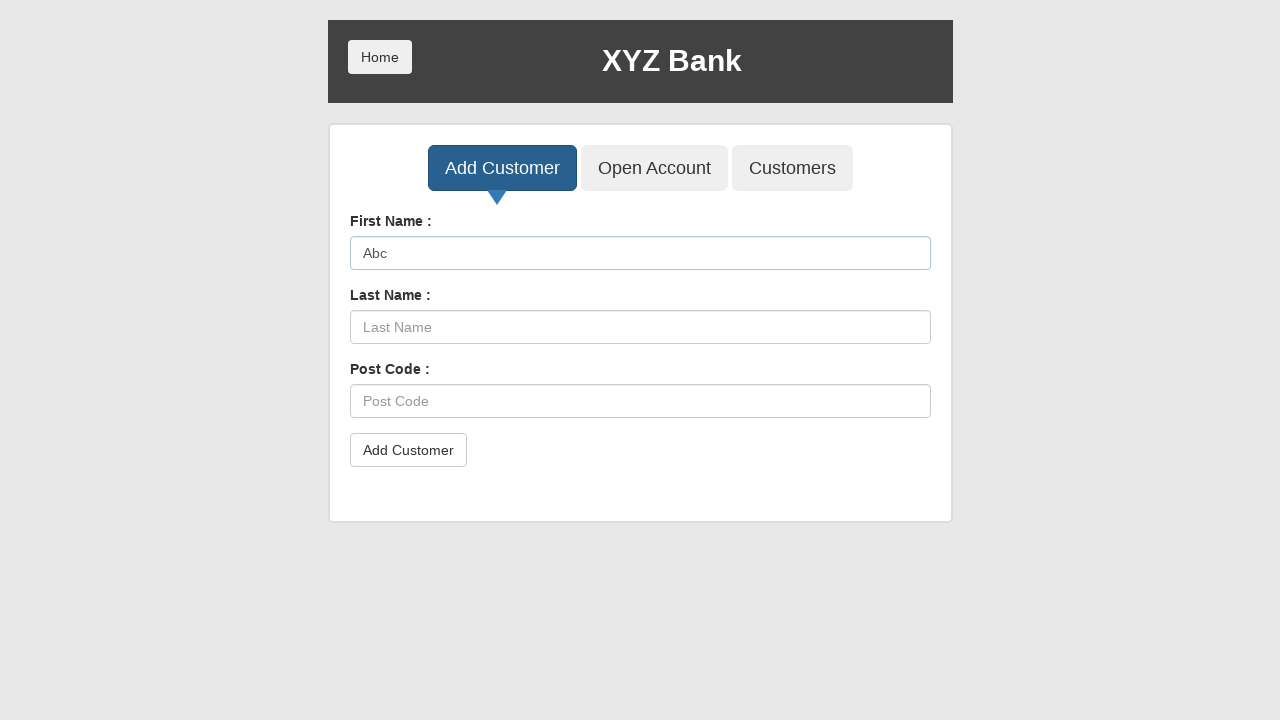

Entered last name 'Xyz' on //input[@ng-model='lName']
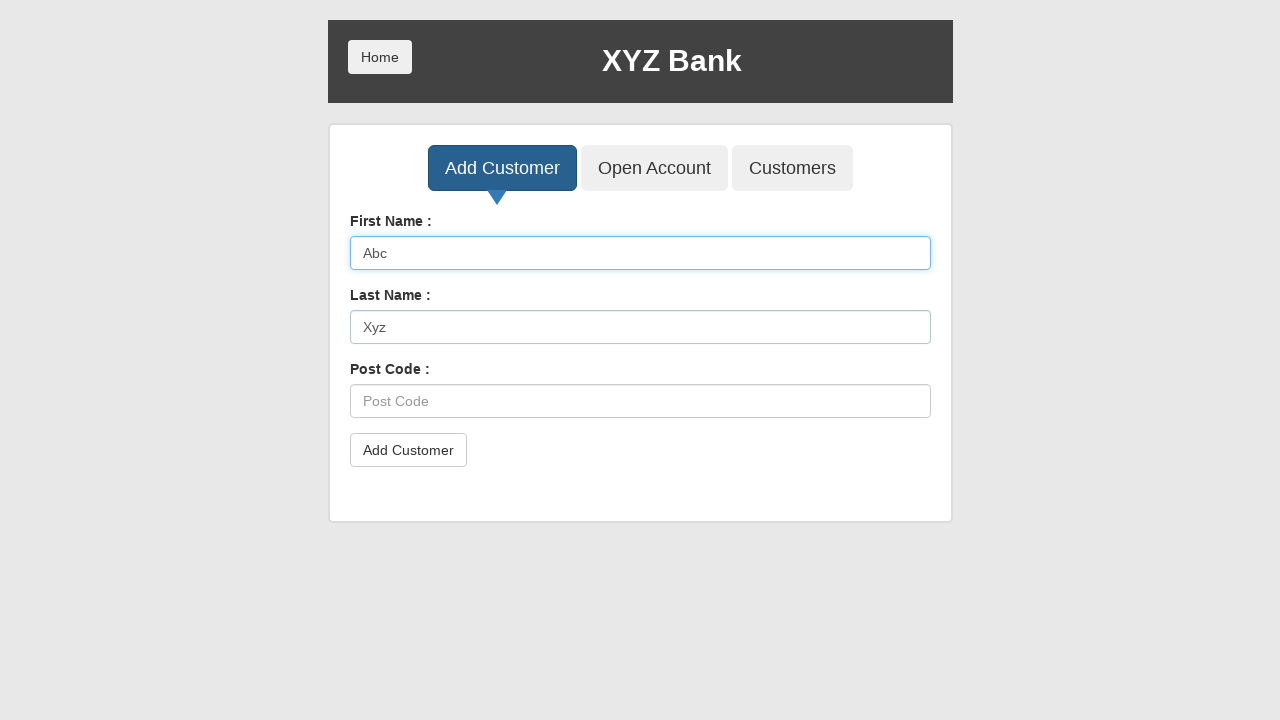

Entered postal code '10008' on //input[@ng-model='postCd']
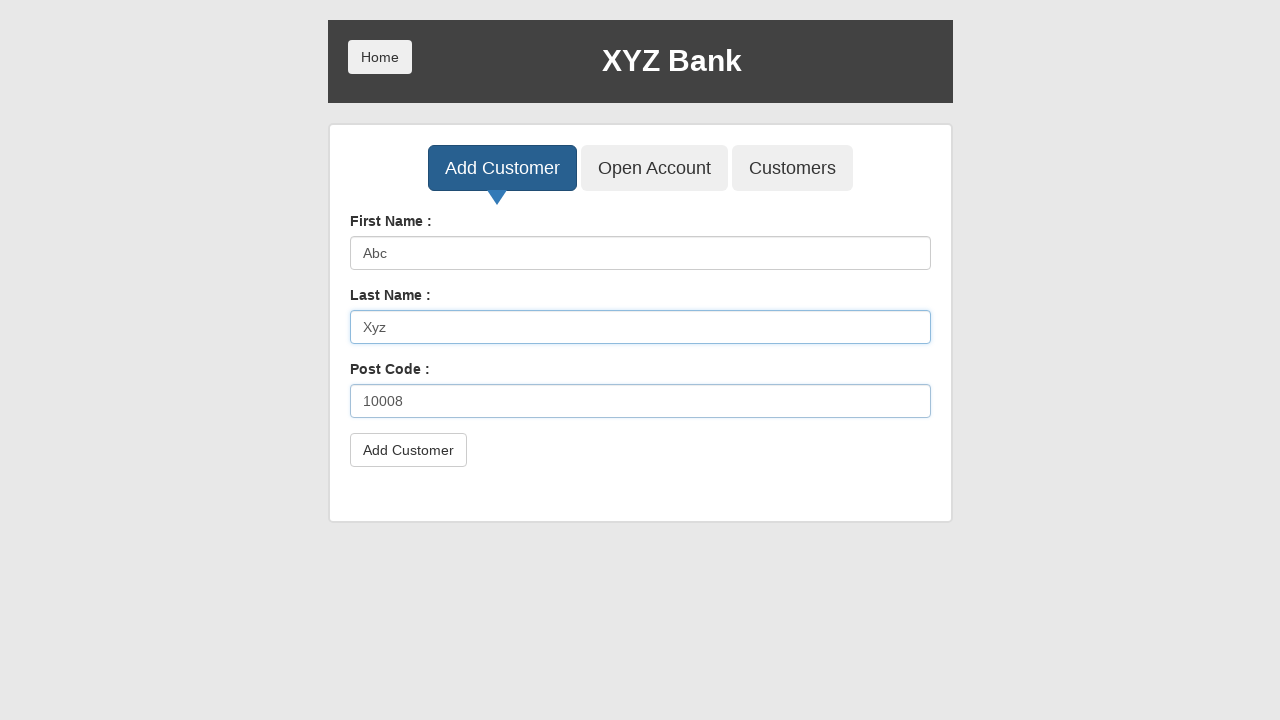

Clicked add customer submit button at (408, 450) on xpath=//button[@type='submit']
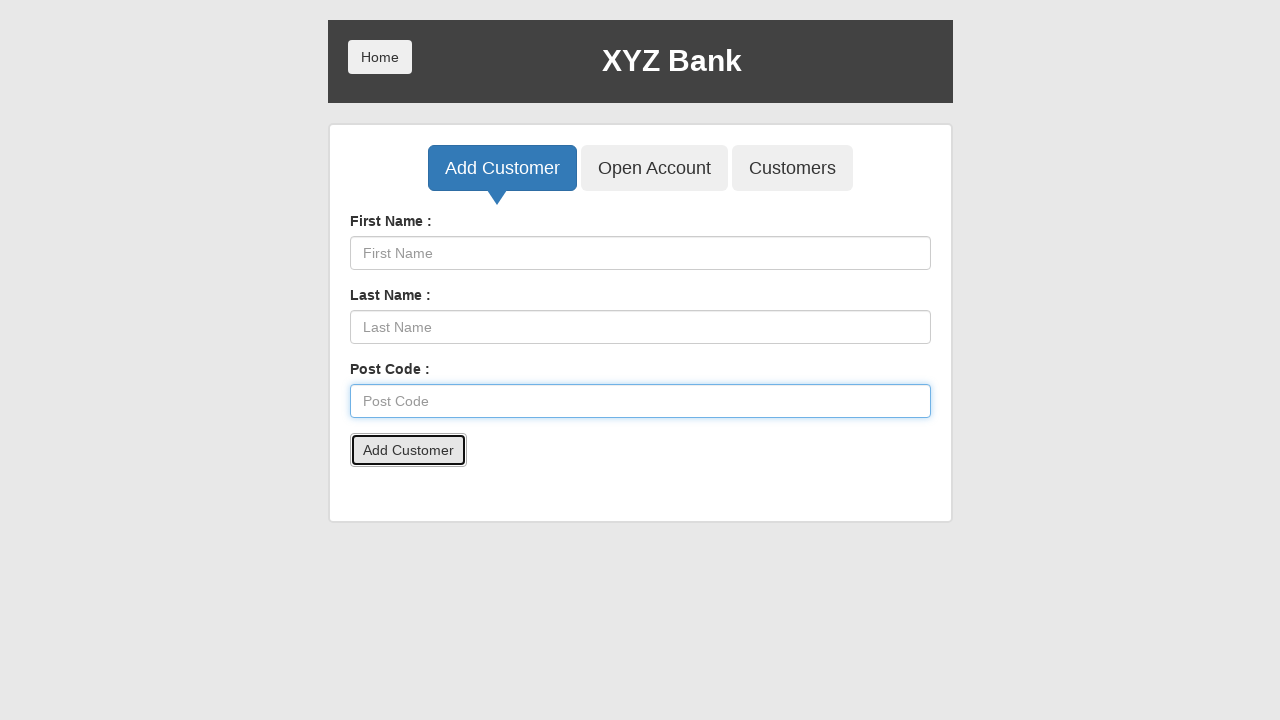

Set up dialog handler to accept alerts
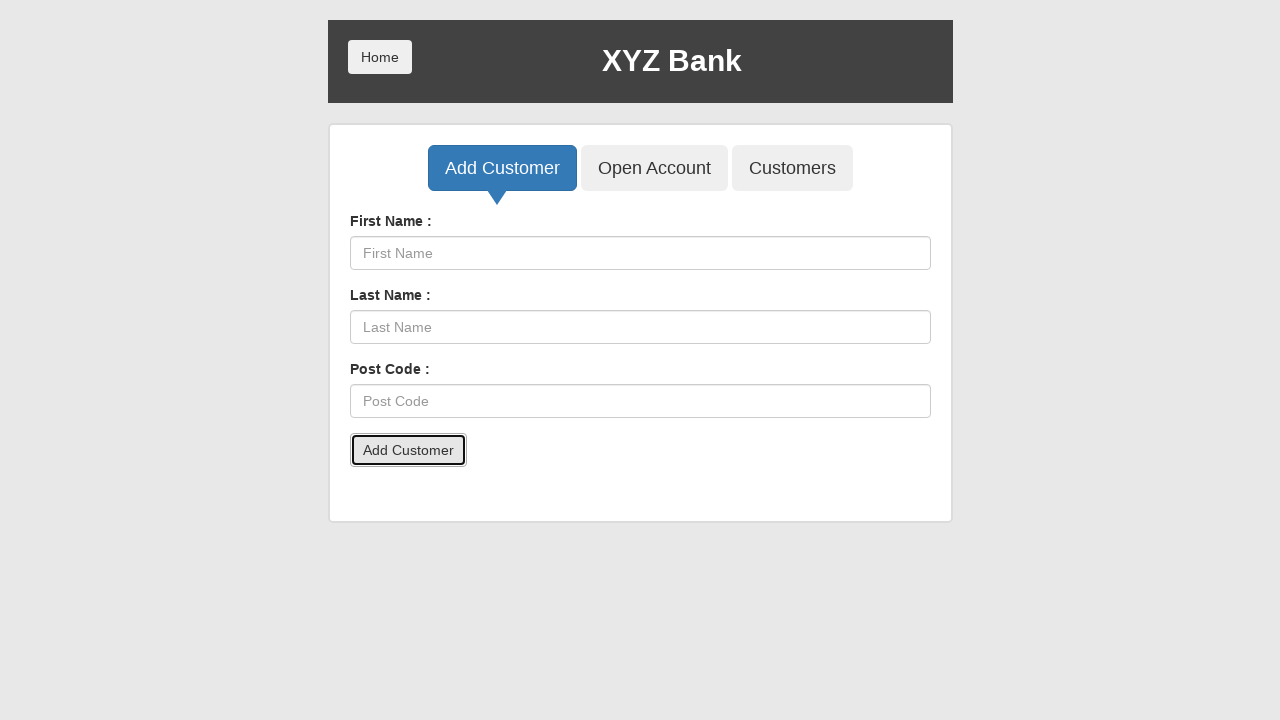

Waited for alert to appear and be accepted
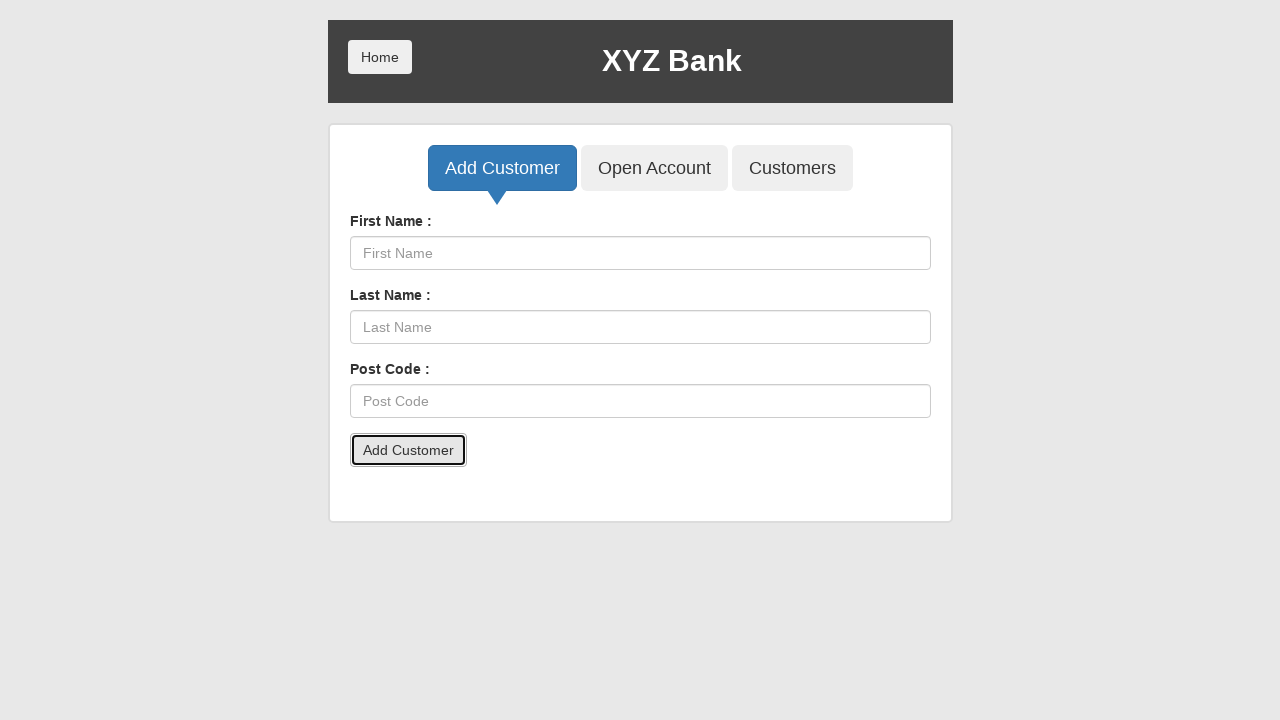

Clicked open account button at (654, 168) on xpath=//button[@ng-class='btnClass2']
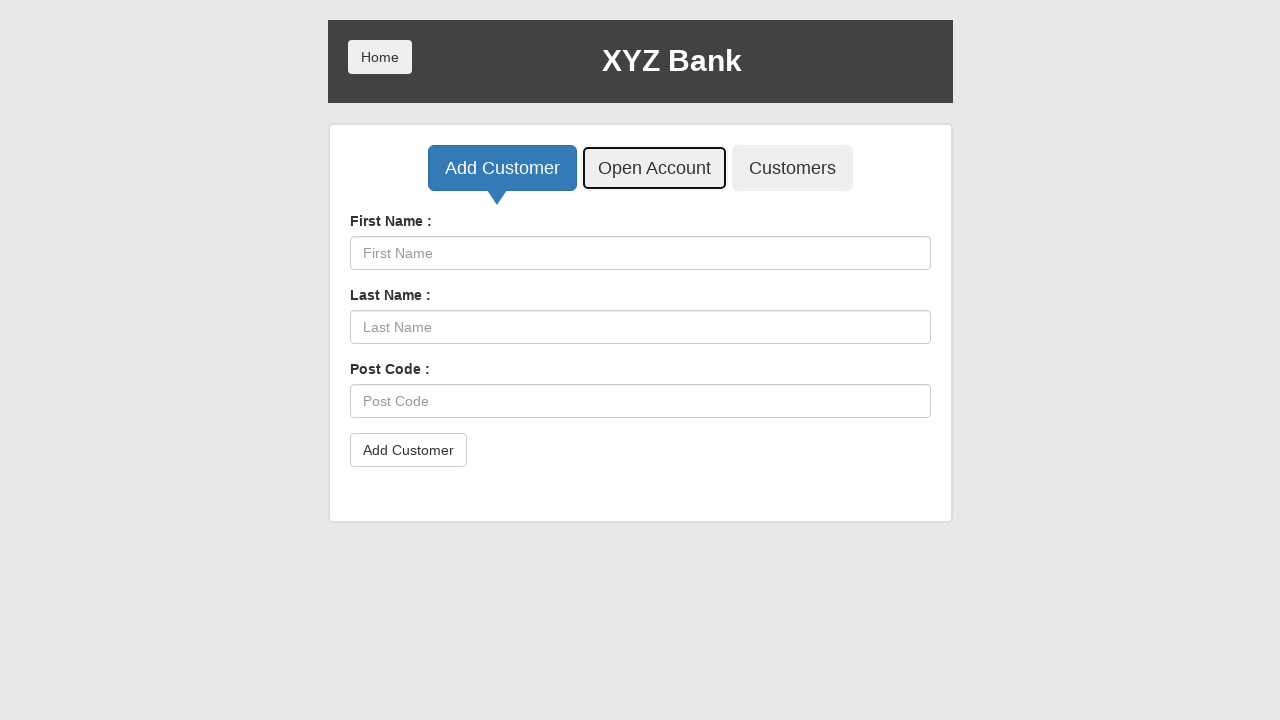

Customer dropdown loaded
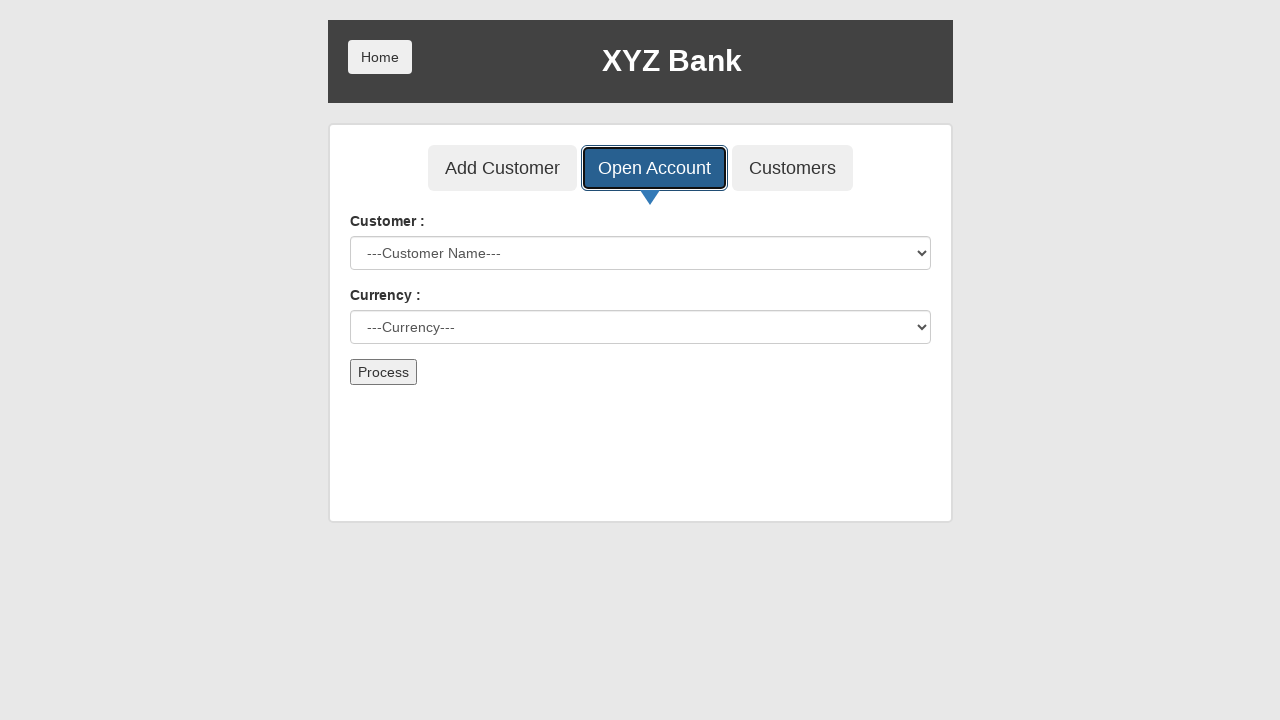

Selected customer 'Abc Xyz' from dropdown on select[name='userSelect']
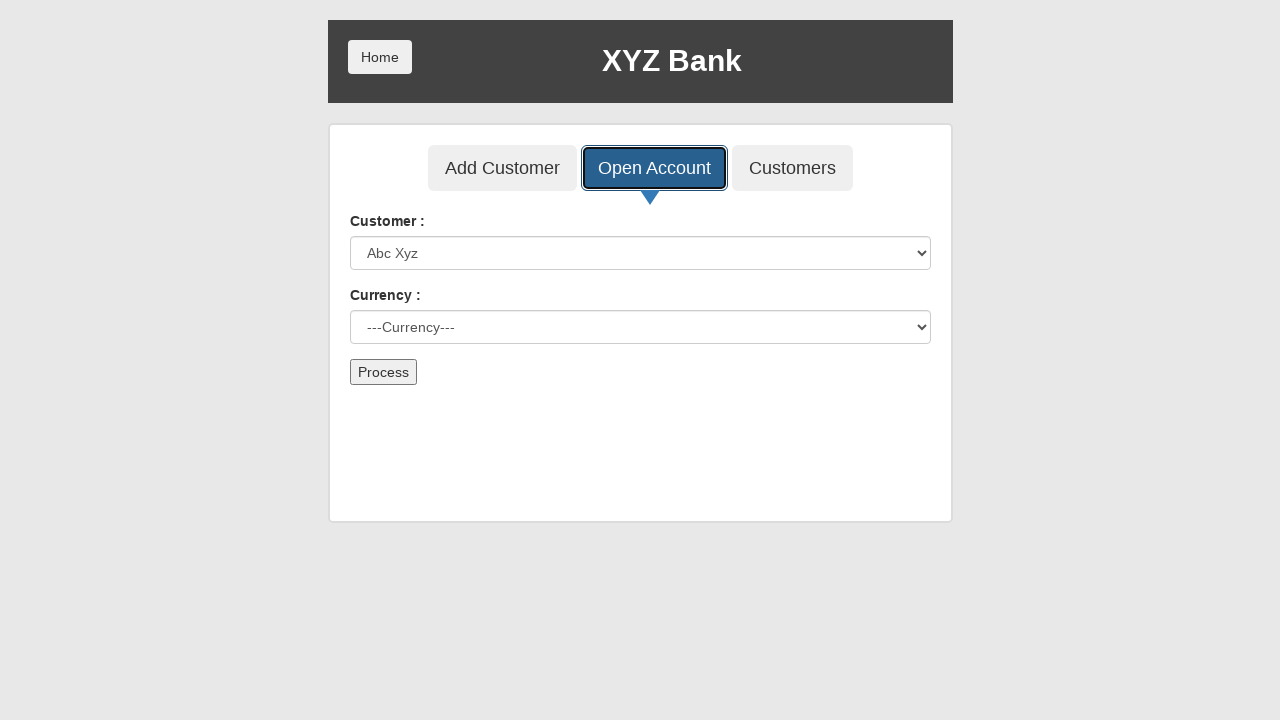

Selected currency 'Dollar' on select[name='currency']
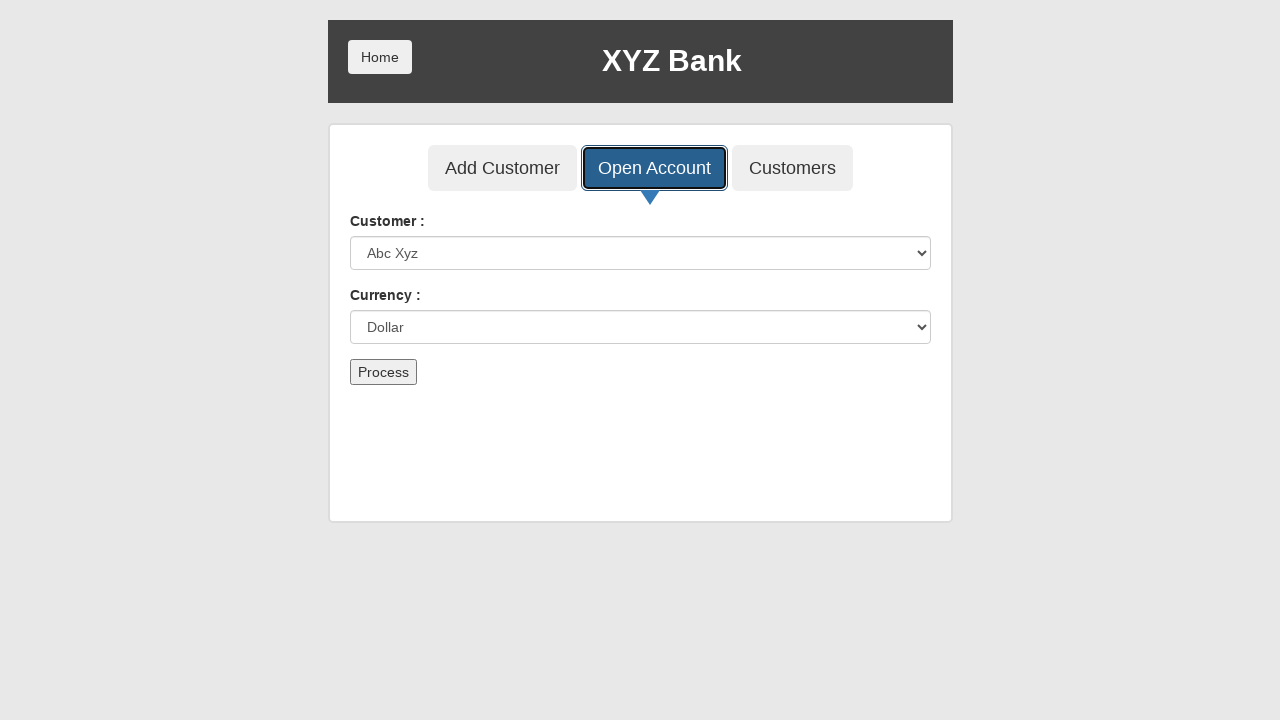

Clicked process button to create account at (383, 372) on xpath=//button[@type='submit']
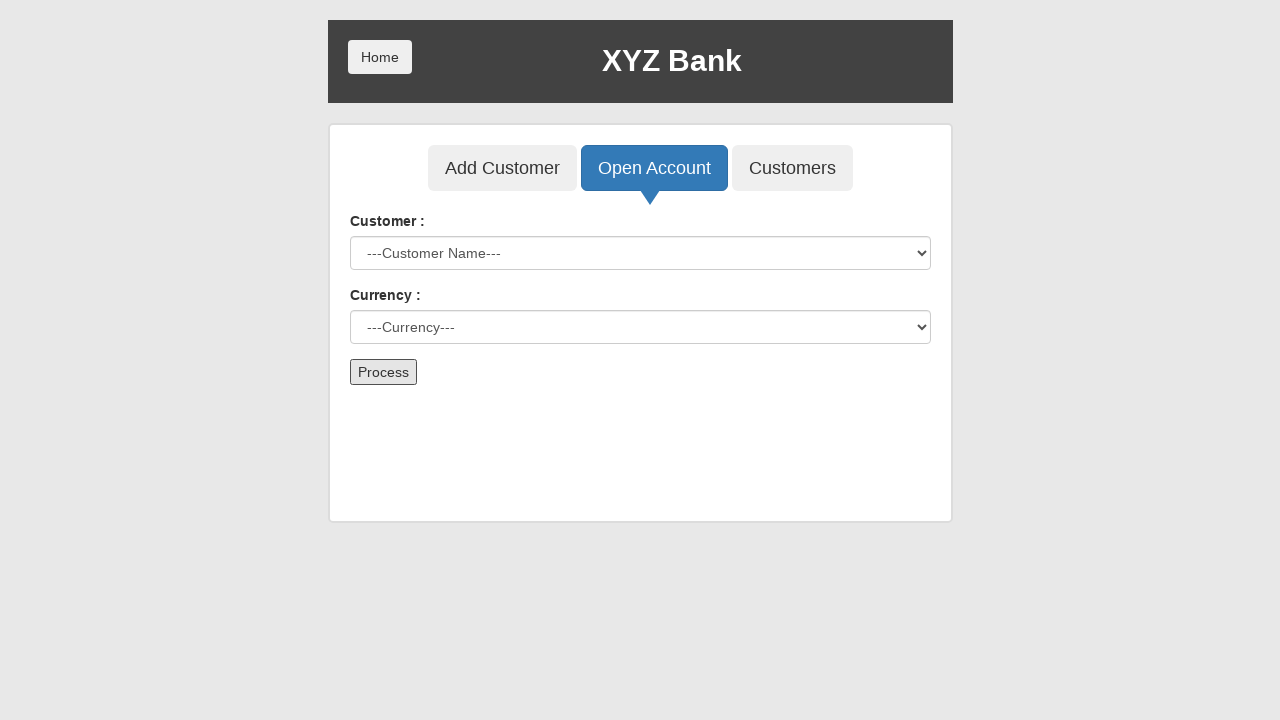

Waited for account creation confirmation alert
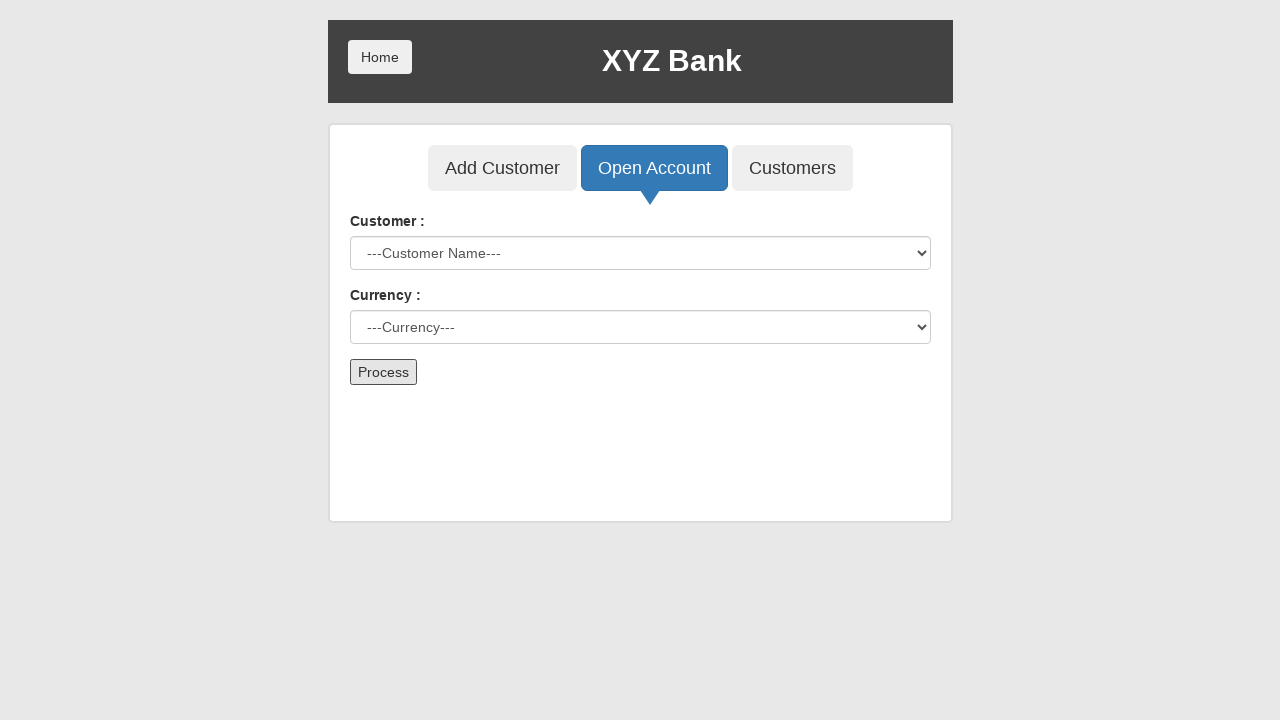

Clicked home button to return to main menu at (380, 57) on button.btn.home
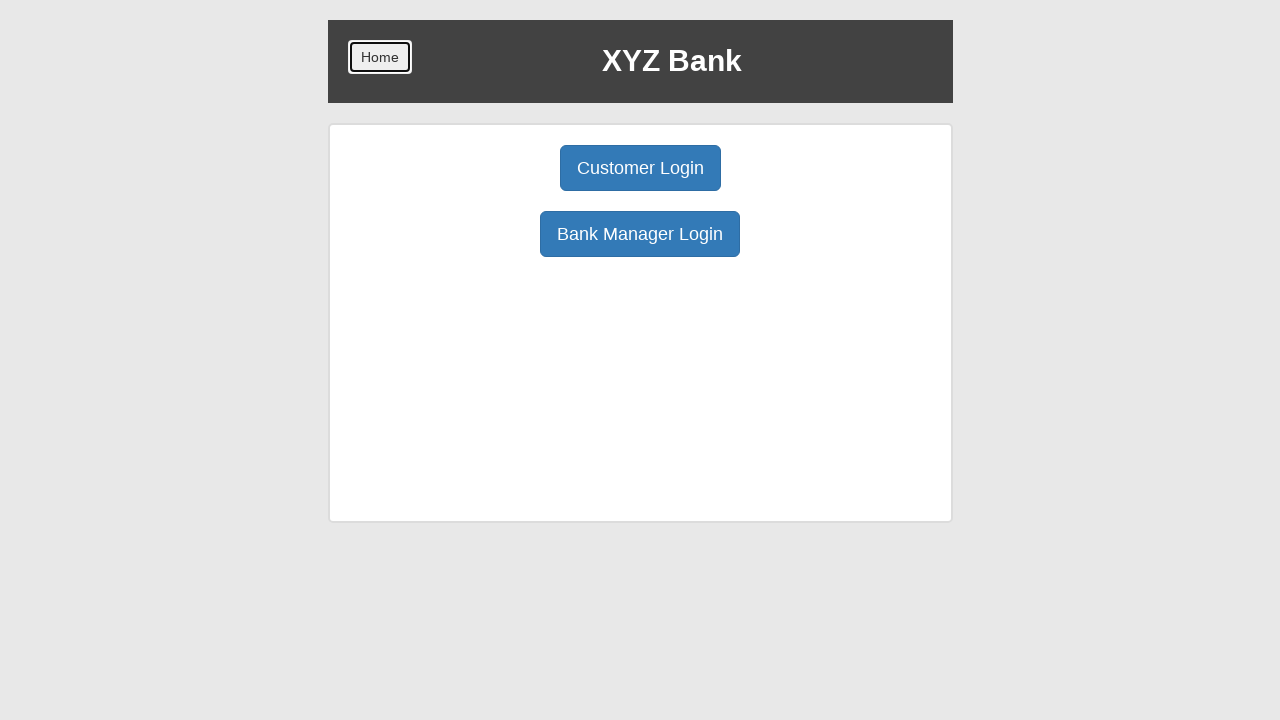

Clicked customer login button at (640, 168) on xpath=//button[@ng-click='customer()']
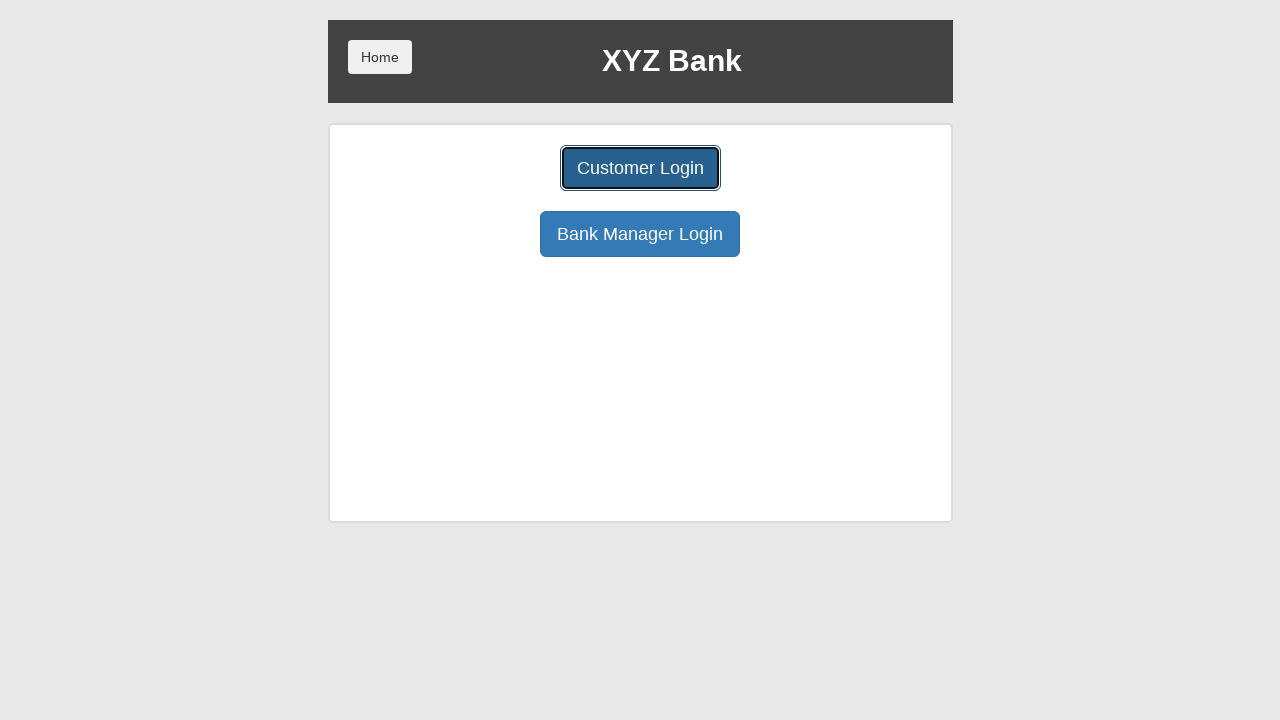

Selected customer 'Abc Xyz' for login on select[name='userSelect']
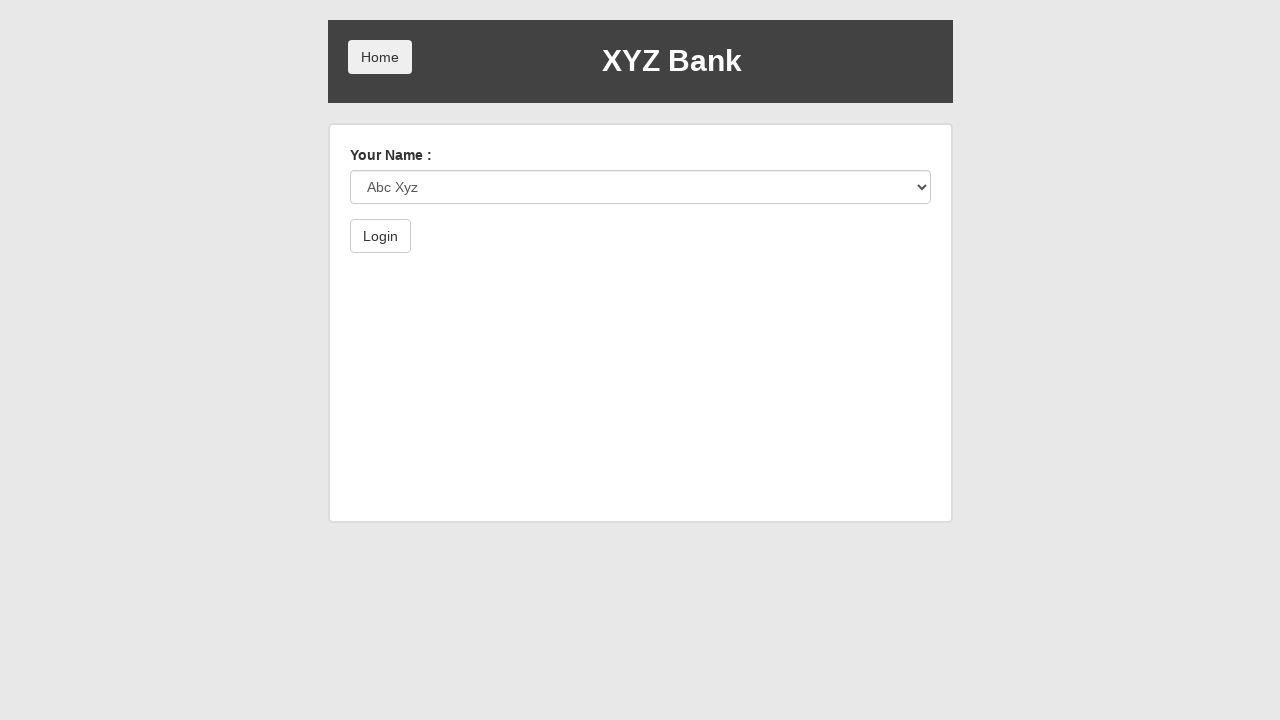

Clicked customer login submit button at (380, 236) on xpath=//button[@type='submit']
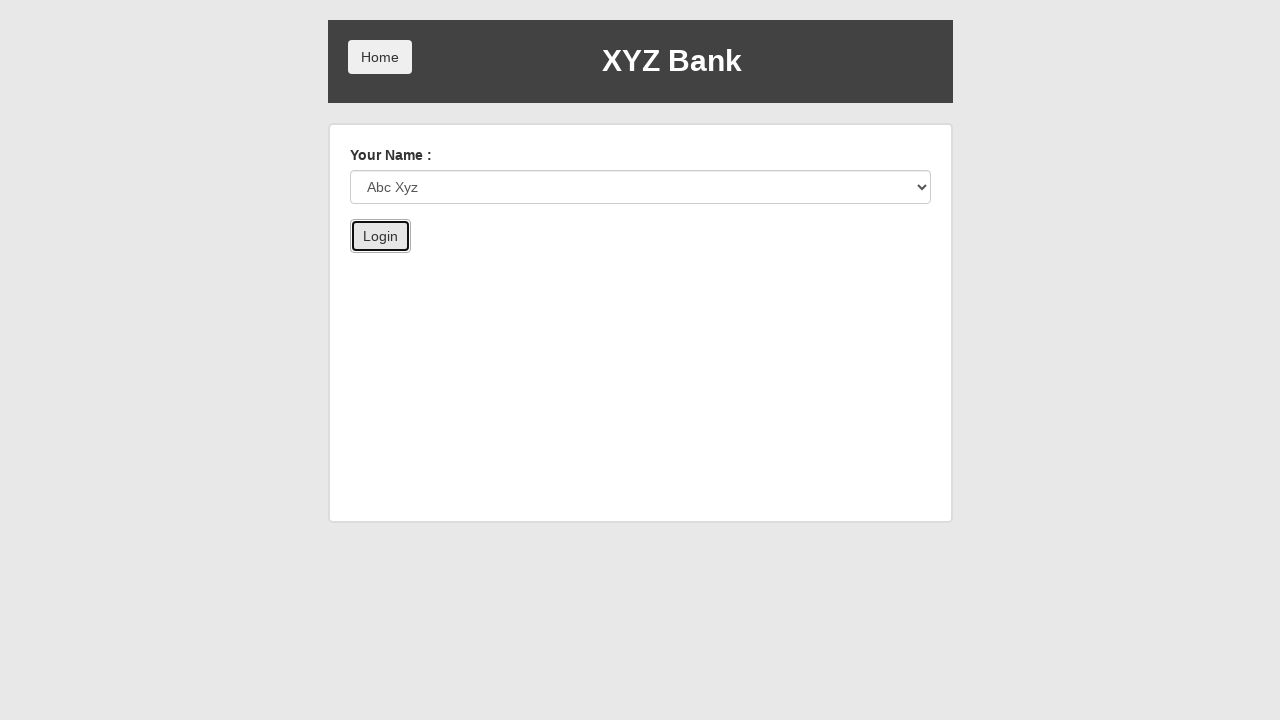

Clicked deposit tab at (652, 264) on xpath=//button[@ng-class='btnClass2']
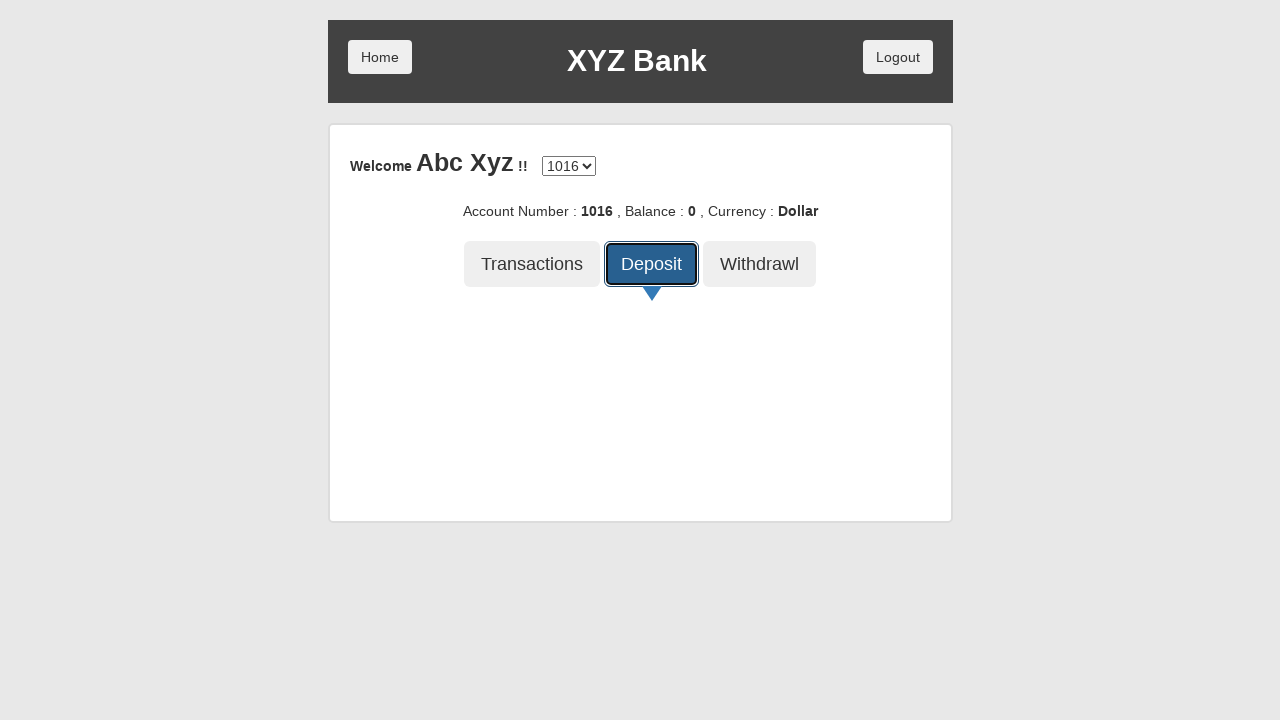

Entered deposit amount '100000' on //input[@ng-model='amount']
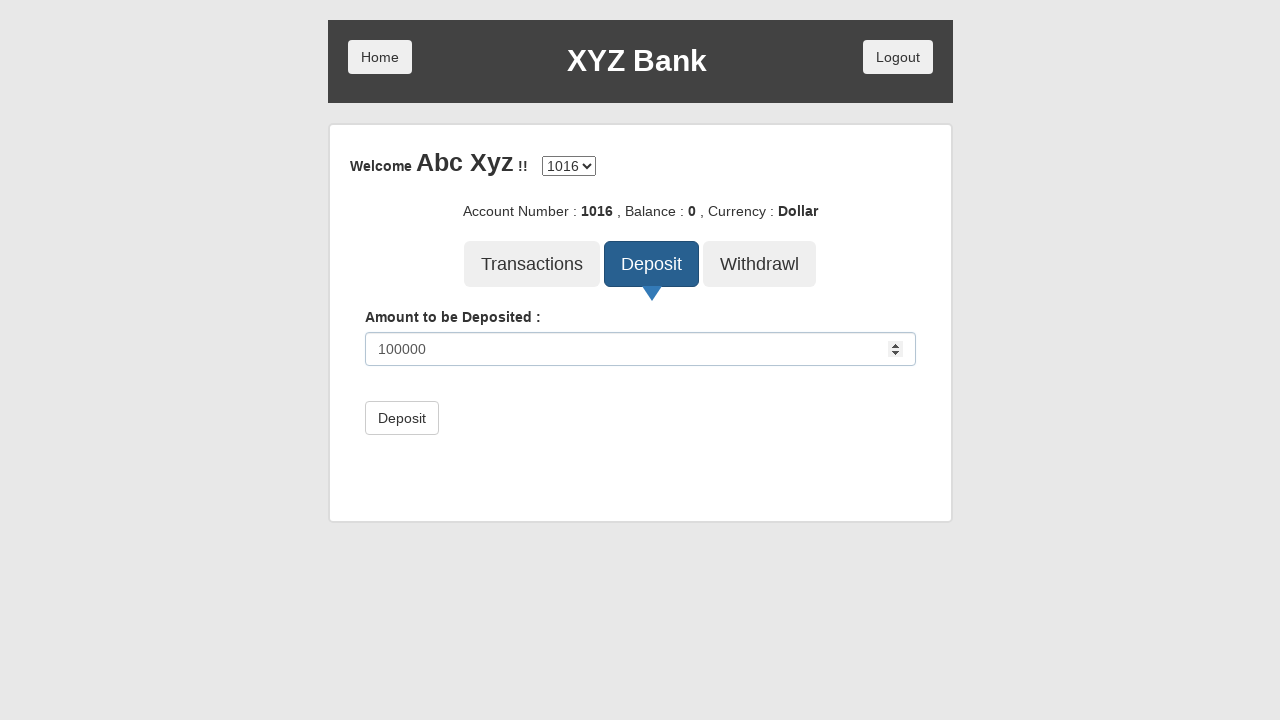

Clicked deposit submit button at (402, 418) on xpath=//button[@type='submit']
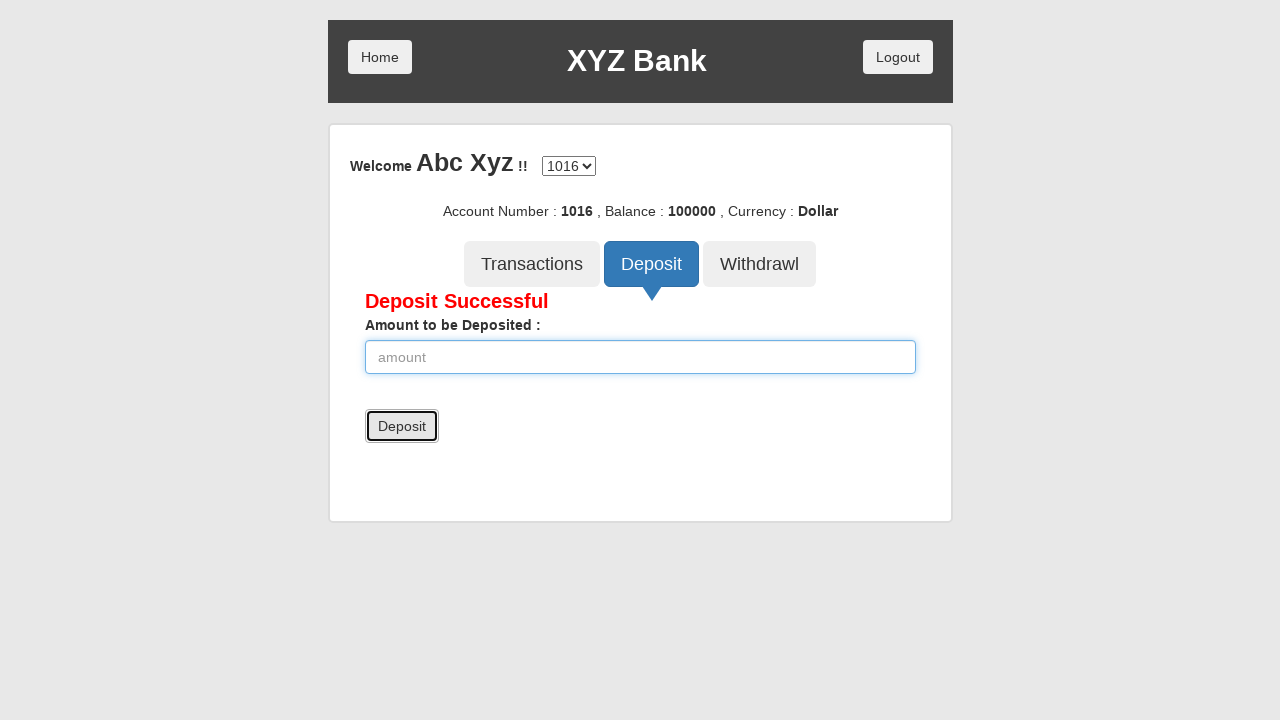

Deposit success message appeared on screen
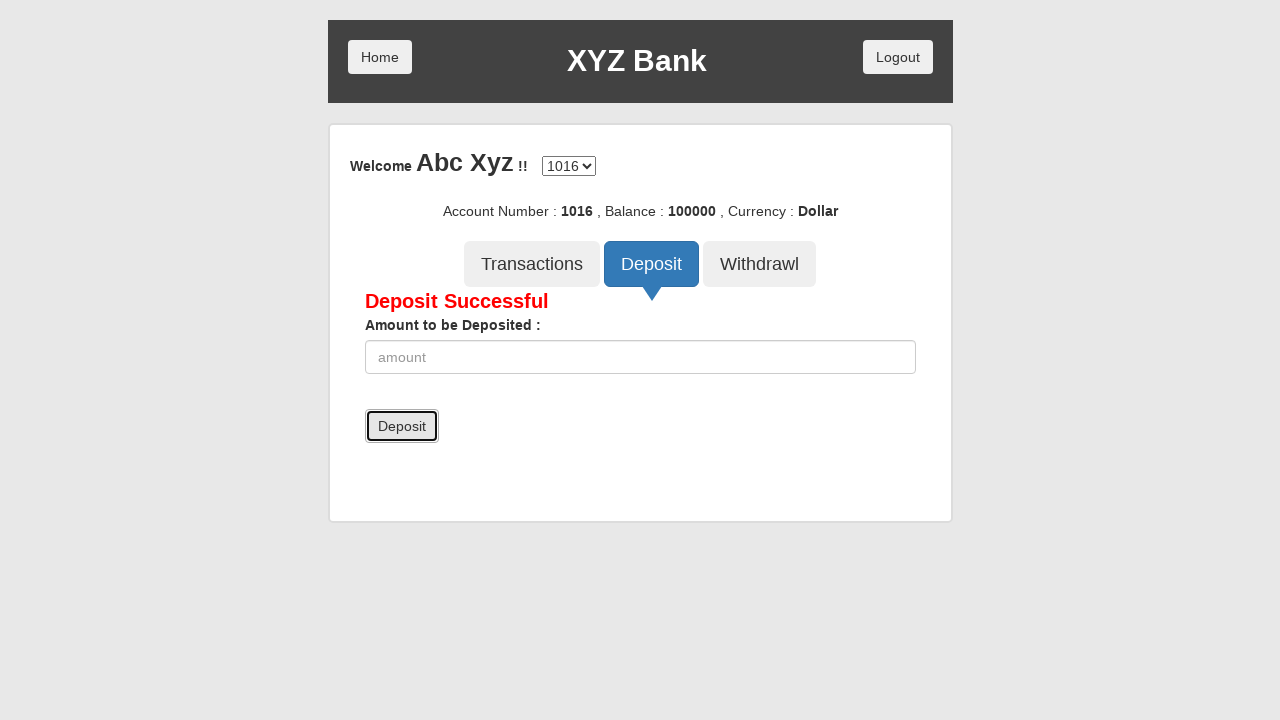

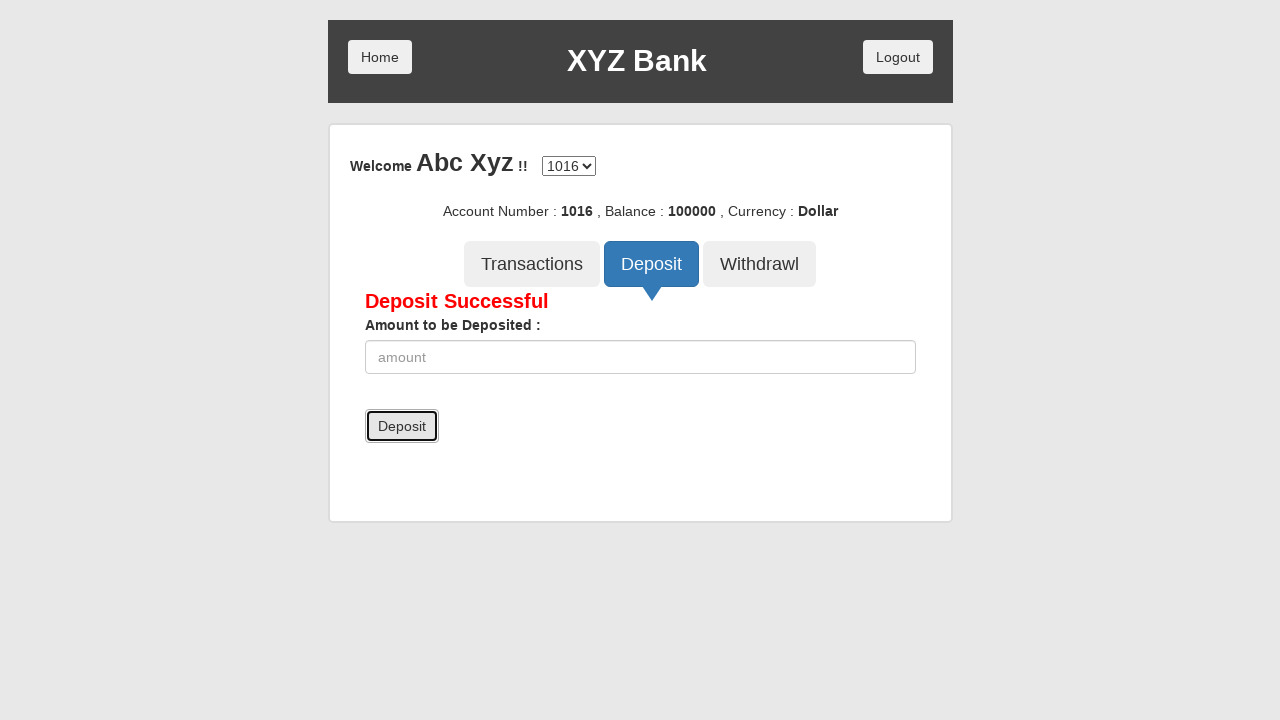